Tests login form validation by submitting with missing username field and verifying error message is displayed

Starting URL: https://opensource-demo.orangehrmlive.com/web/index.php/auth/login

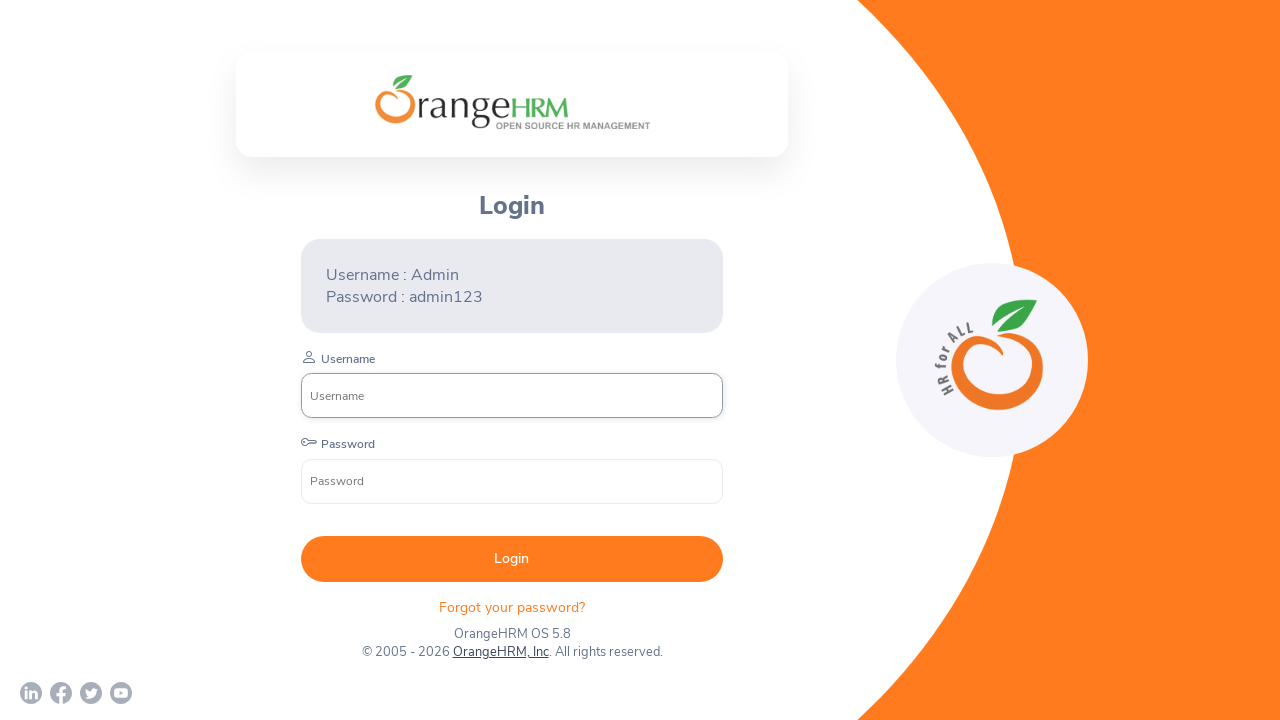

Password field became visible
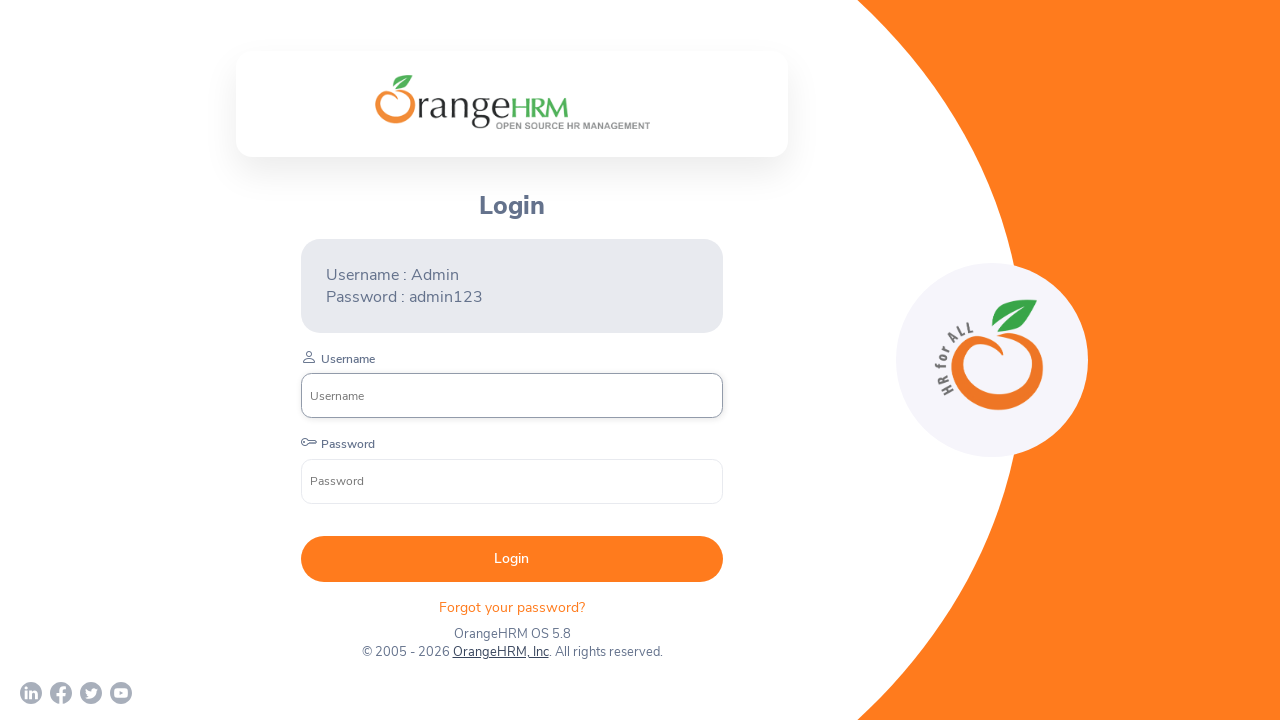

Filled password field with 'admin123', leaving username empty on input[name='password']
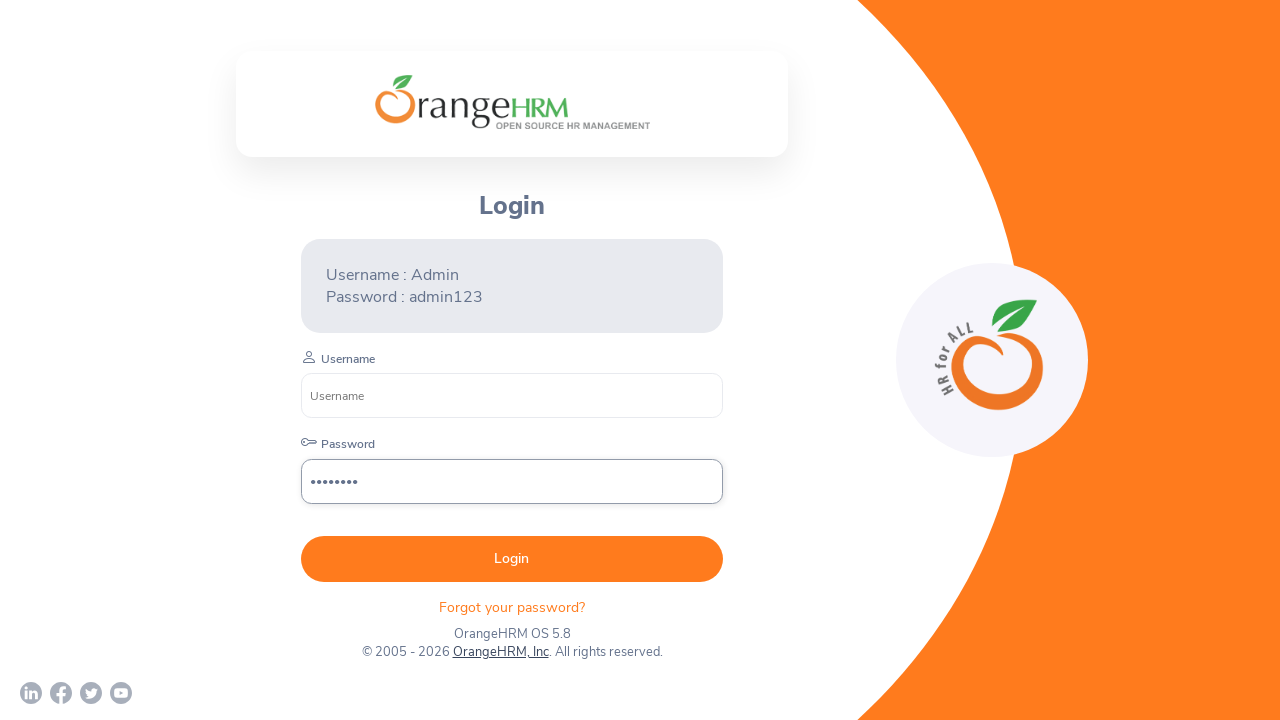

Clicked login button to submit form at (512, 559) on button[type='submit']
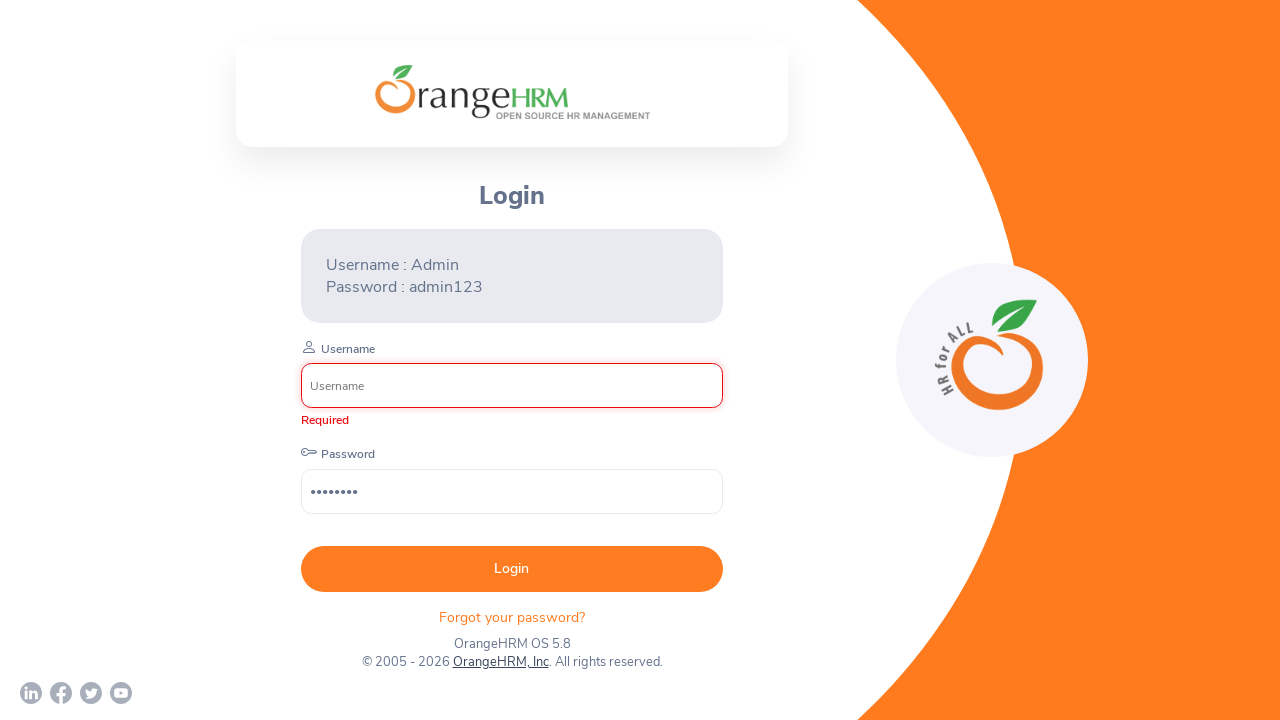

Error message 'Required' appeared for missing username field
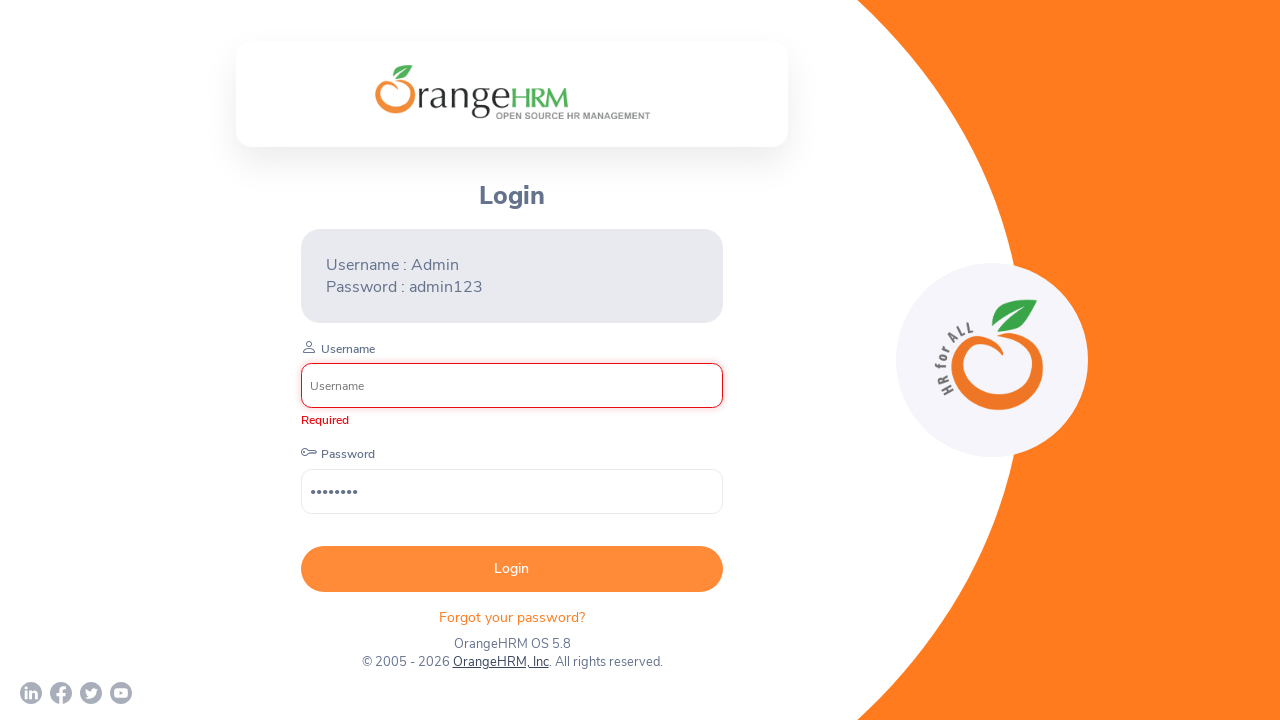

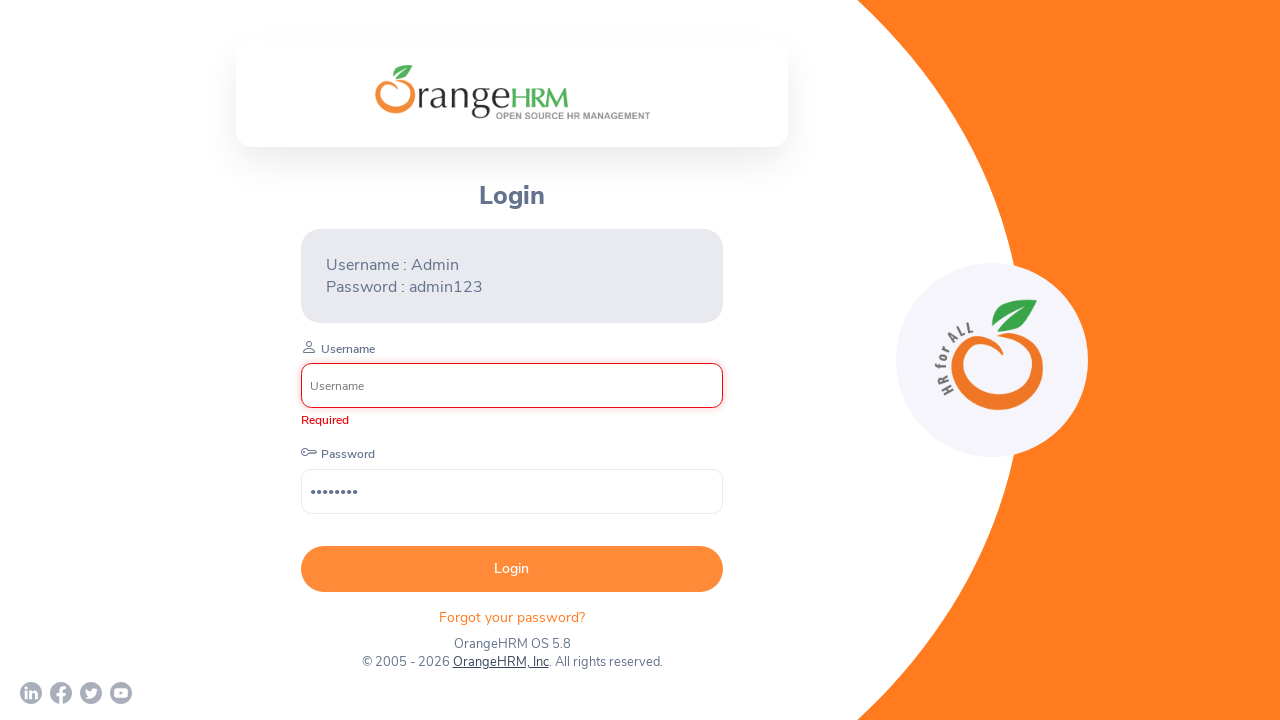